Tests the search functionality by entering a search term and verifying redirection to Algolia search

Starting URL: https://news.ycombinator.com/

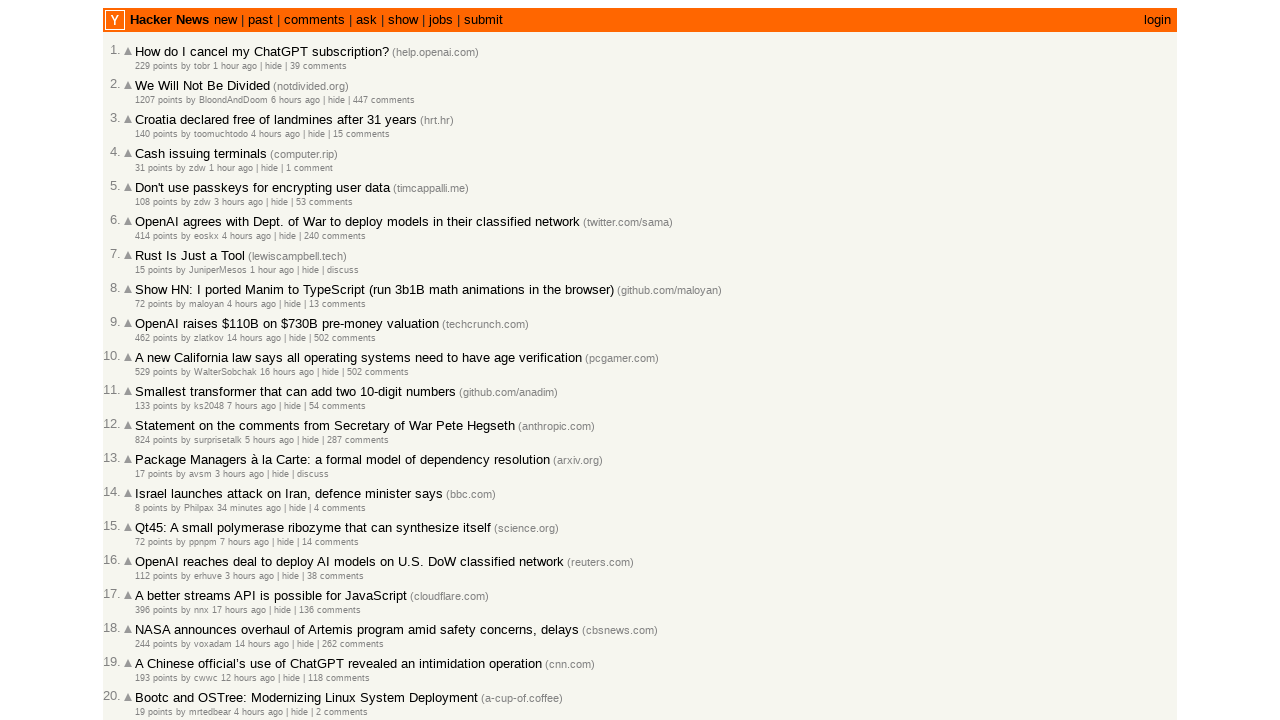

Filled search box with 'Java' on input[name='q']
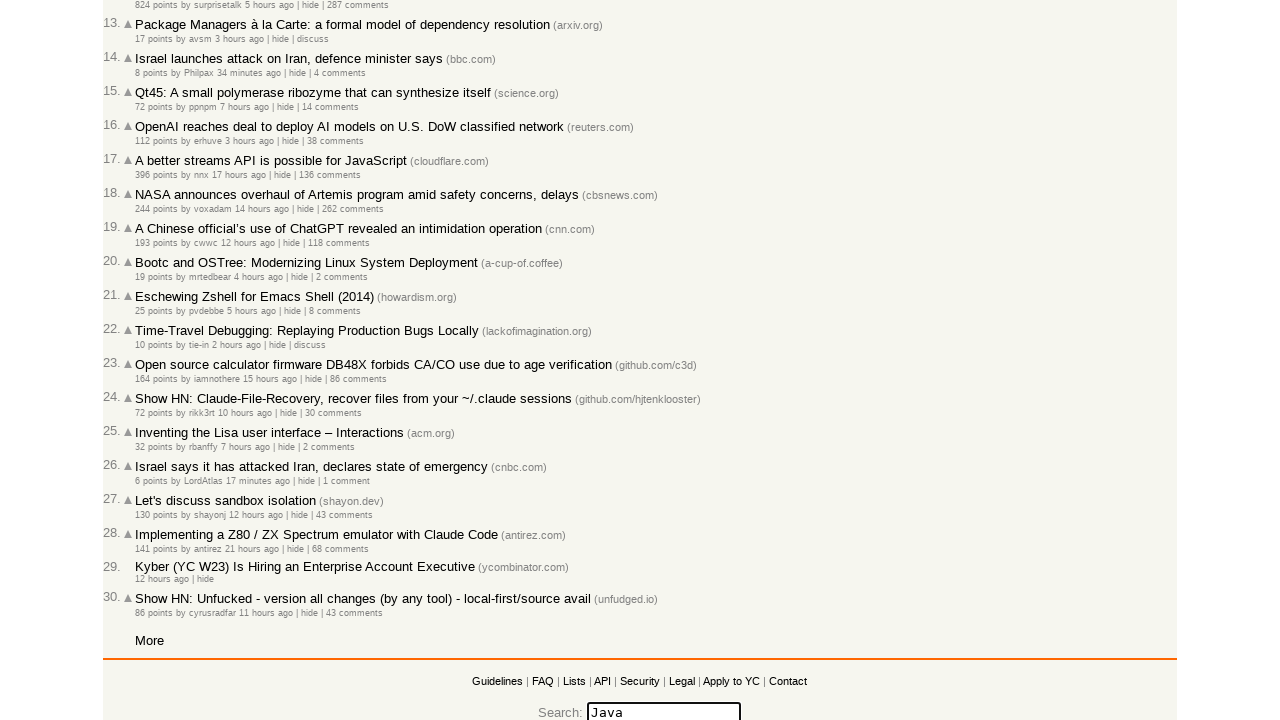

Pressed Enter to submit search on input[name='q']
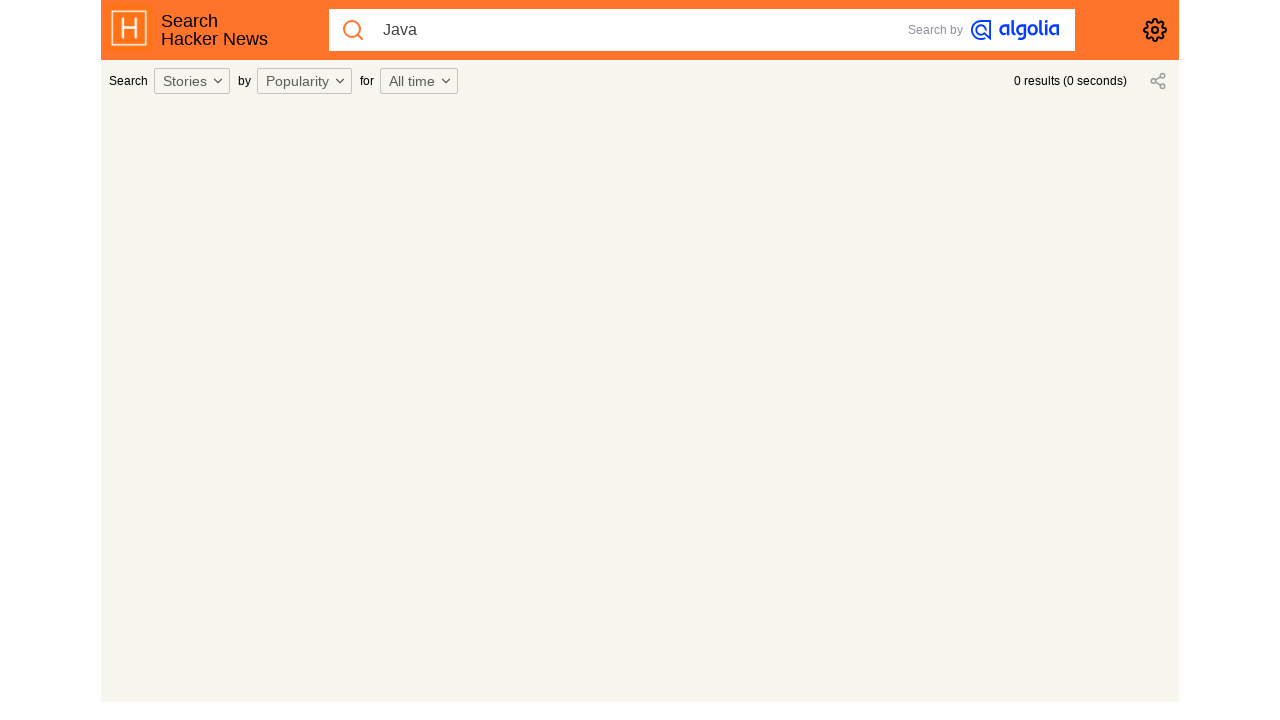

Successfully redirected to Algolia search results for 'Java'
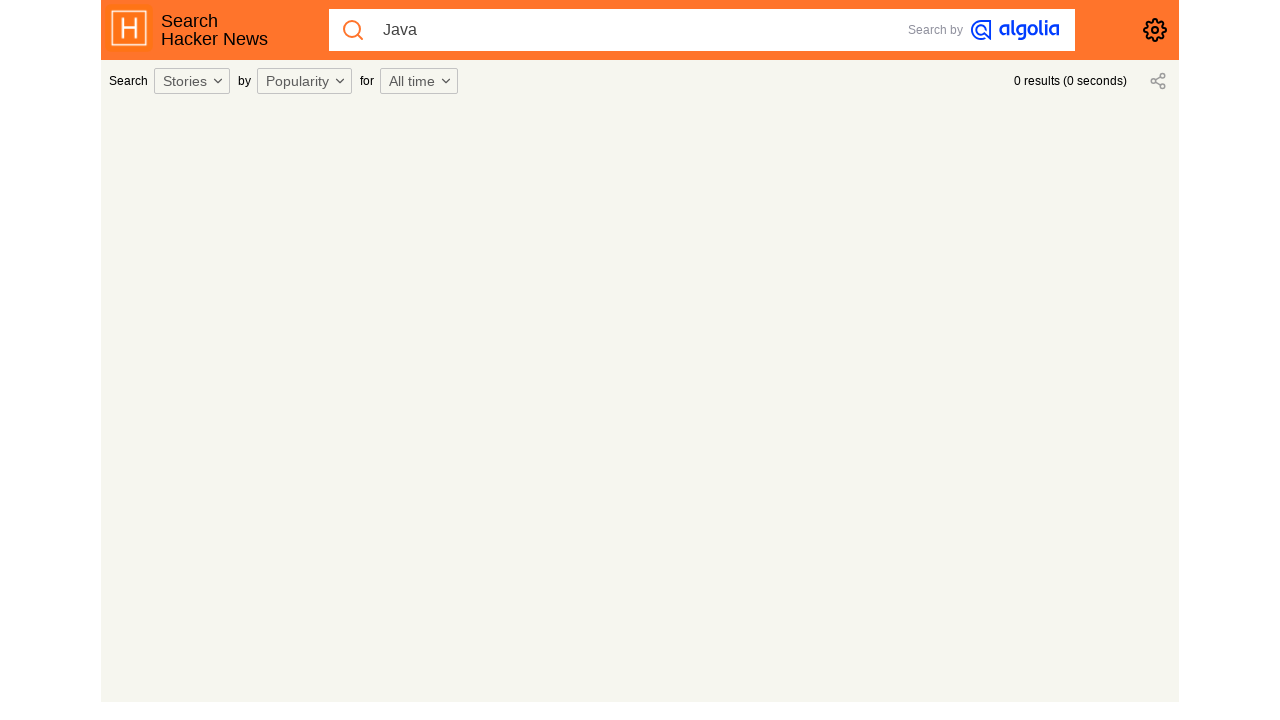

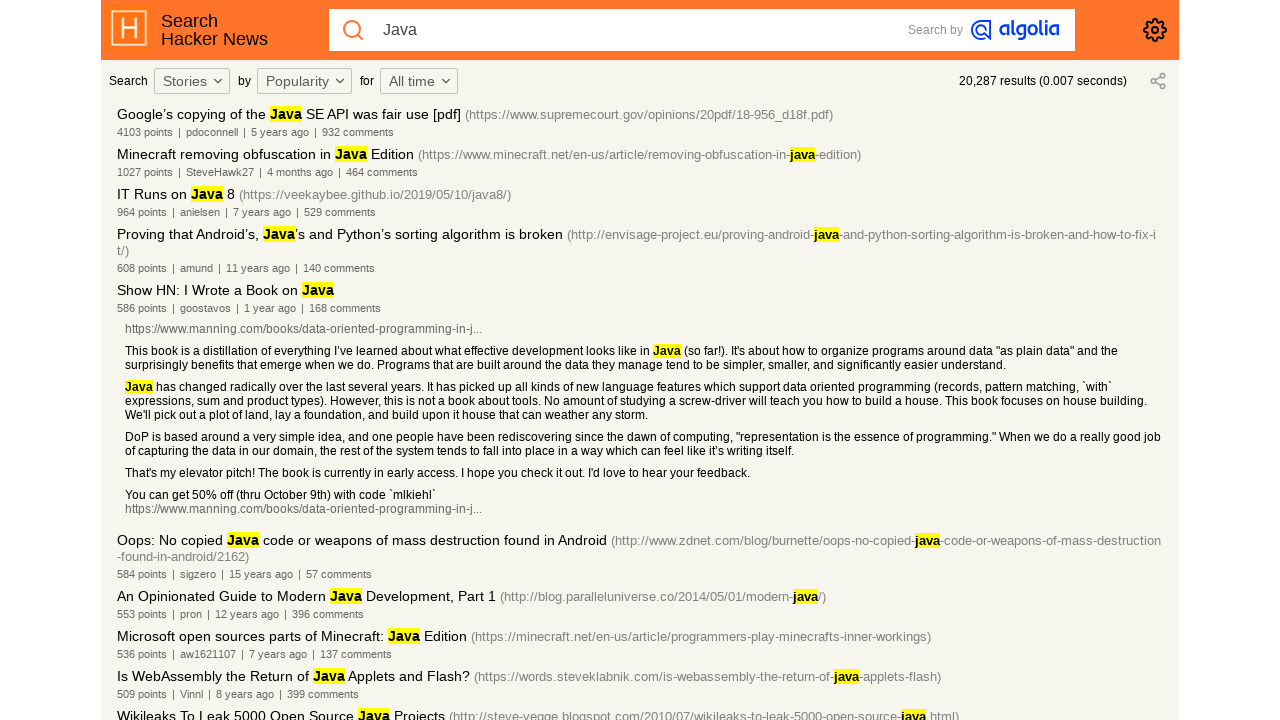